Tests mouse hover functionality by hovering over a user avatar image and verifying that the hidden caption text and link become visible

Starting URL: https://the-internet.herokuapp.com/hovers

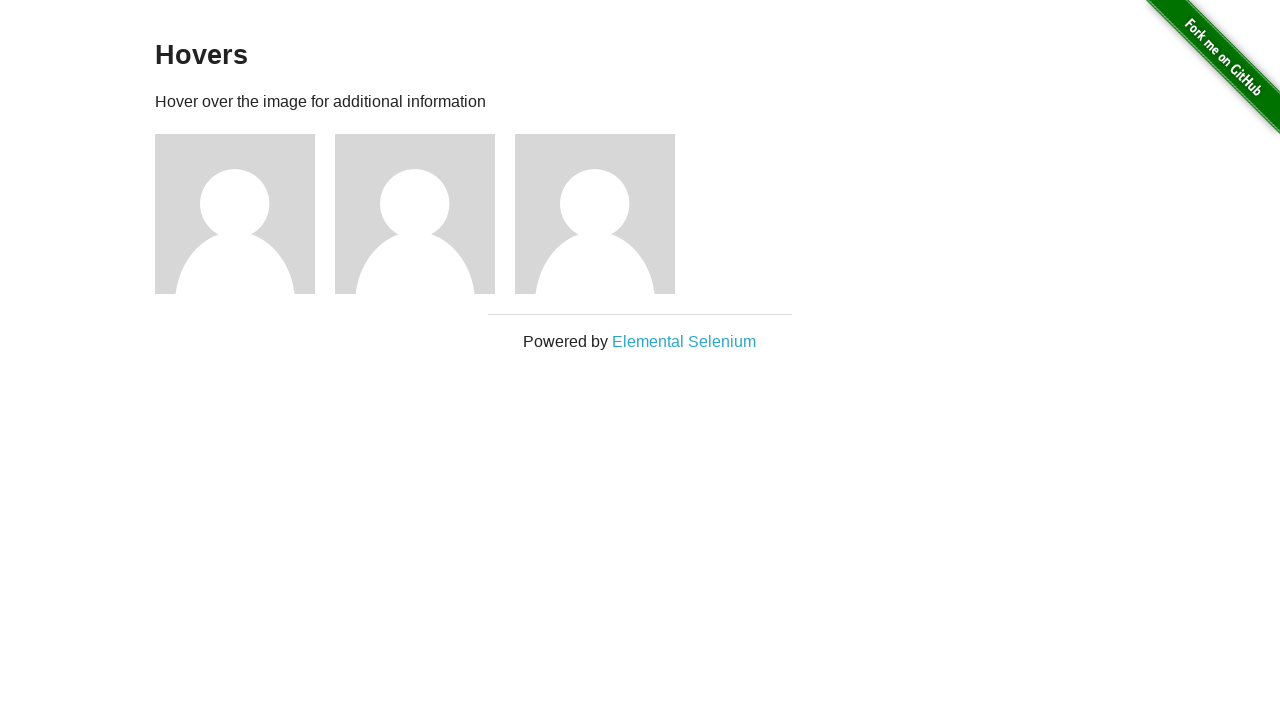

Navigated to hovers test page
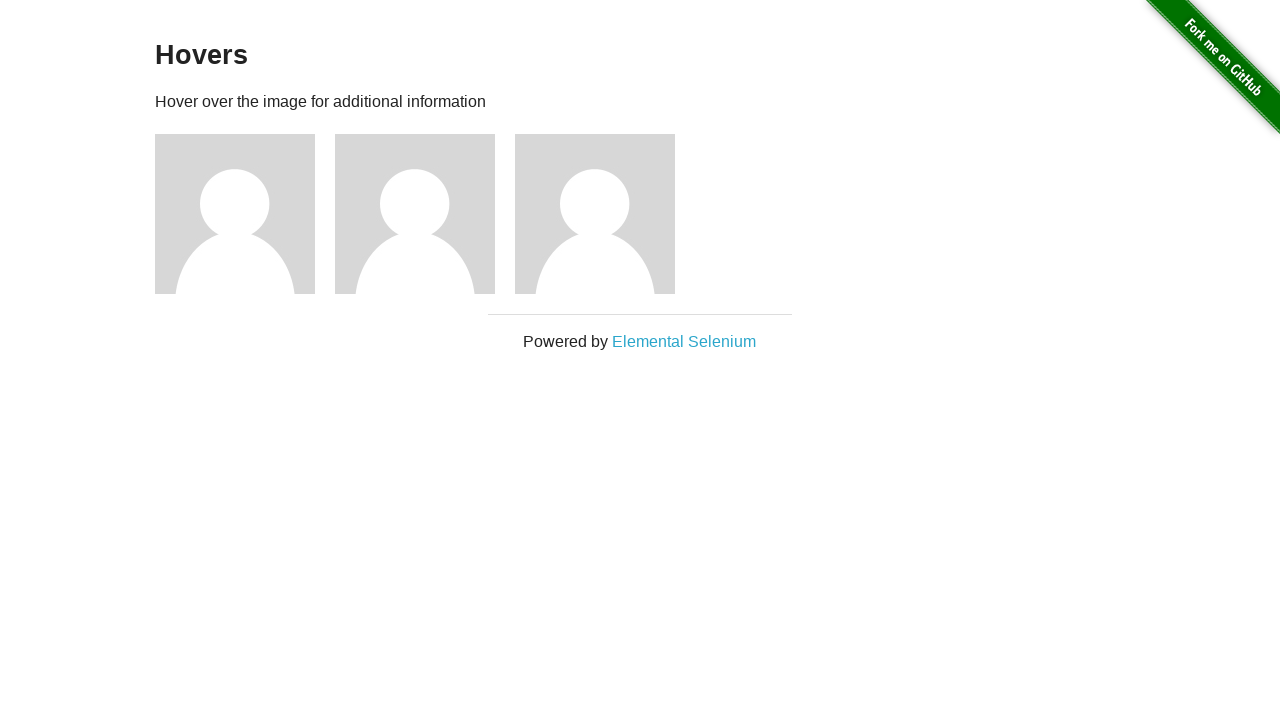

Hovered over the first user avatar image at (235, 214) on (//img[@alt='User Avatar'])[1]
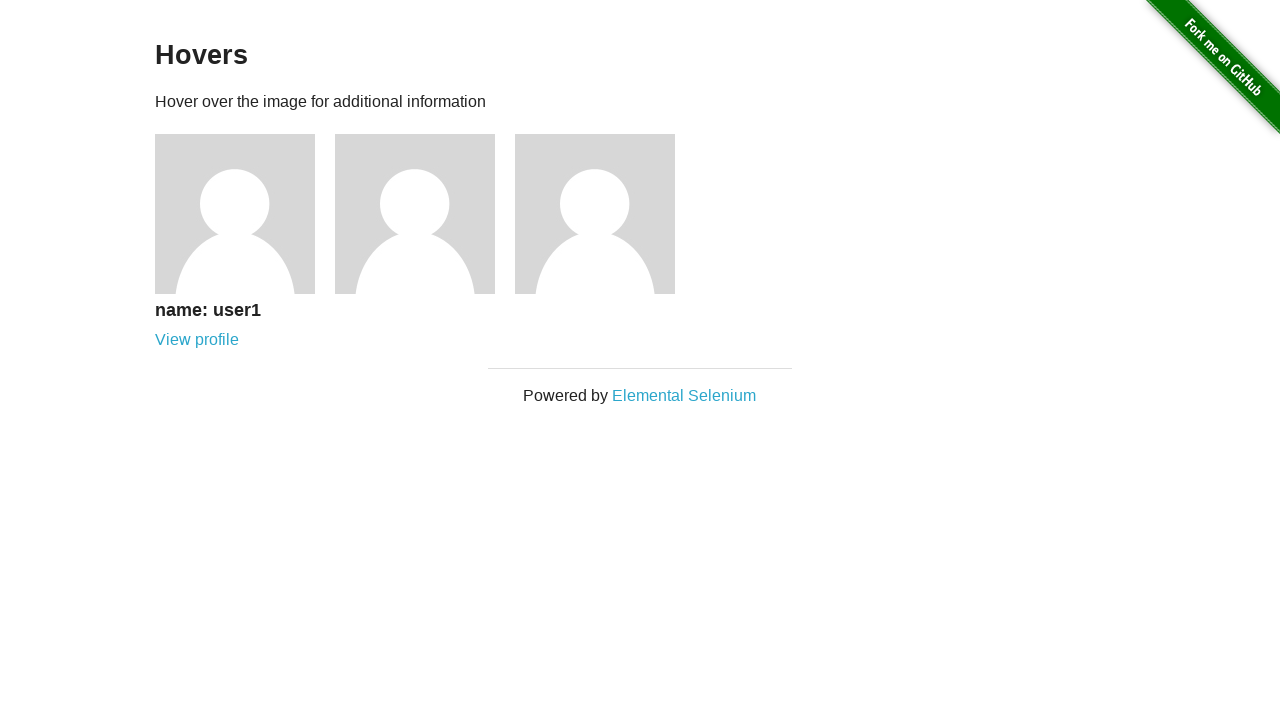

Verified caption text 'name: user1' is visible after hover
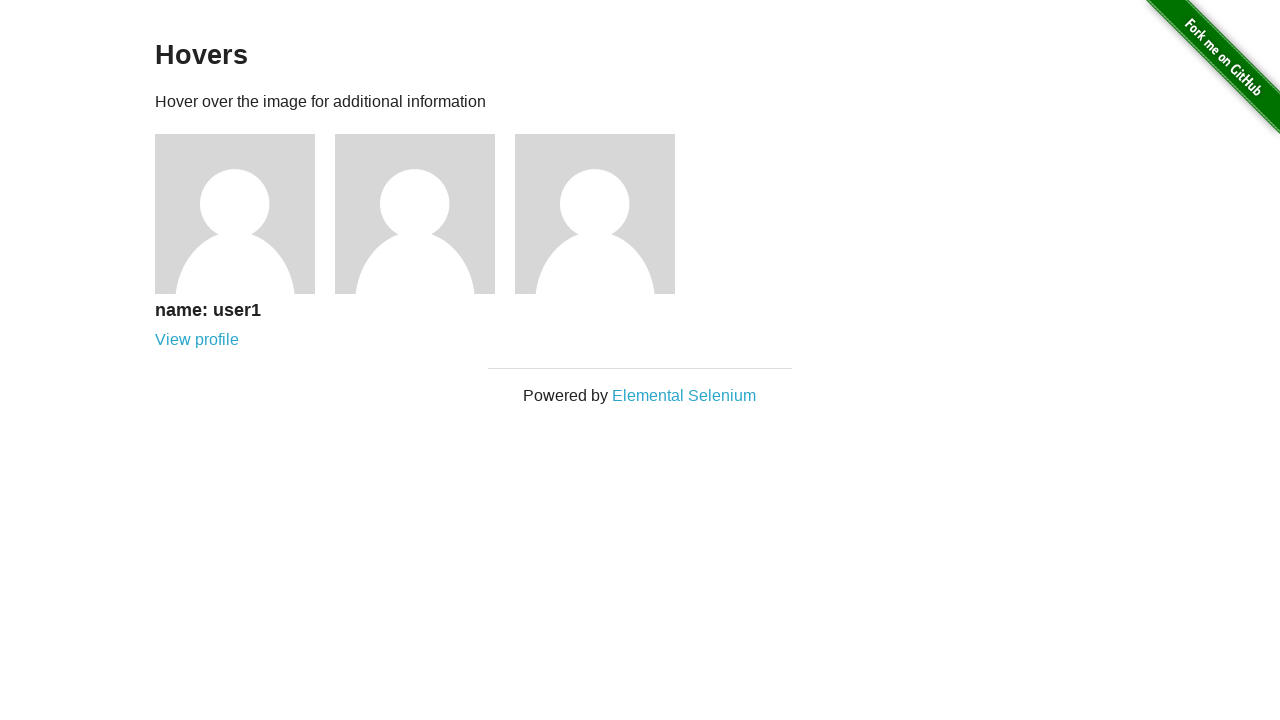

Verified the link under caption is visible
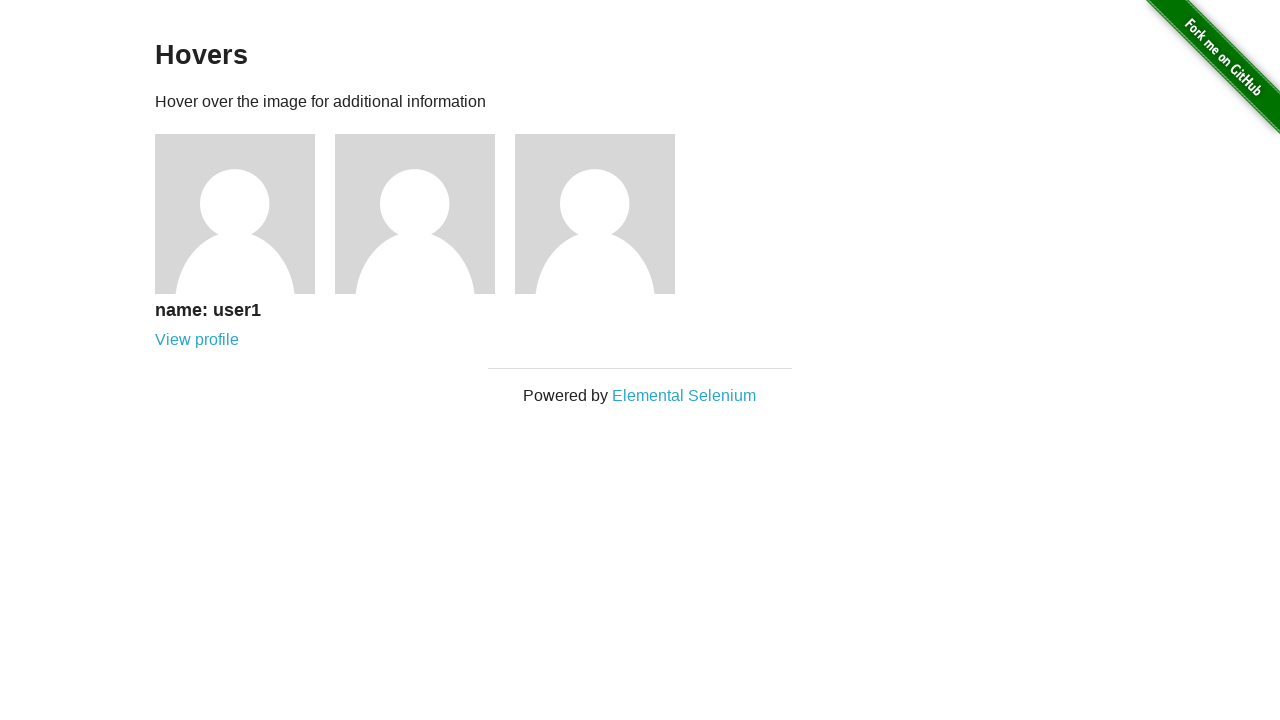

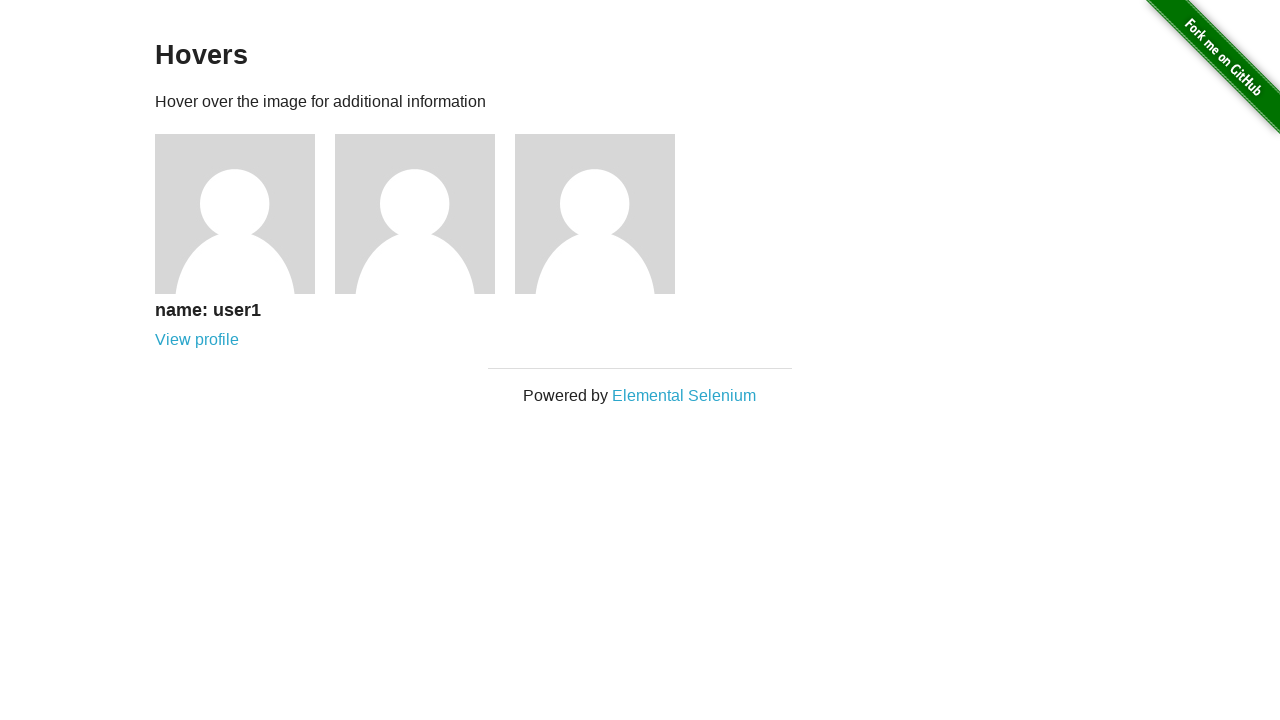